Tests the complete checkout process on DemoBlaze by adding a product to cart, filling out the order form with customer details and payment information, and completing the purchase.

Starting URL: https://www.demoblaze.com

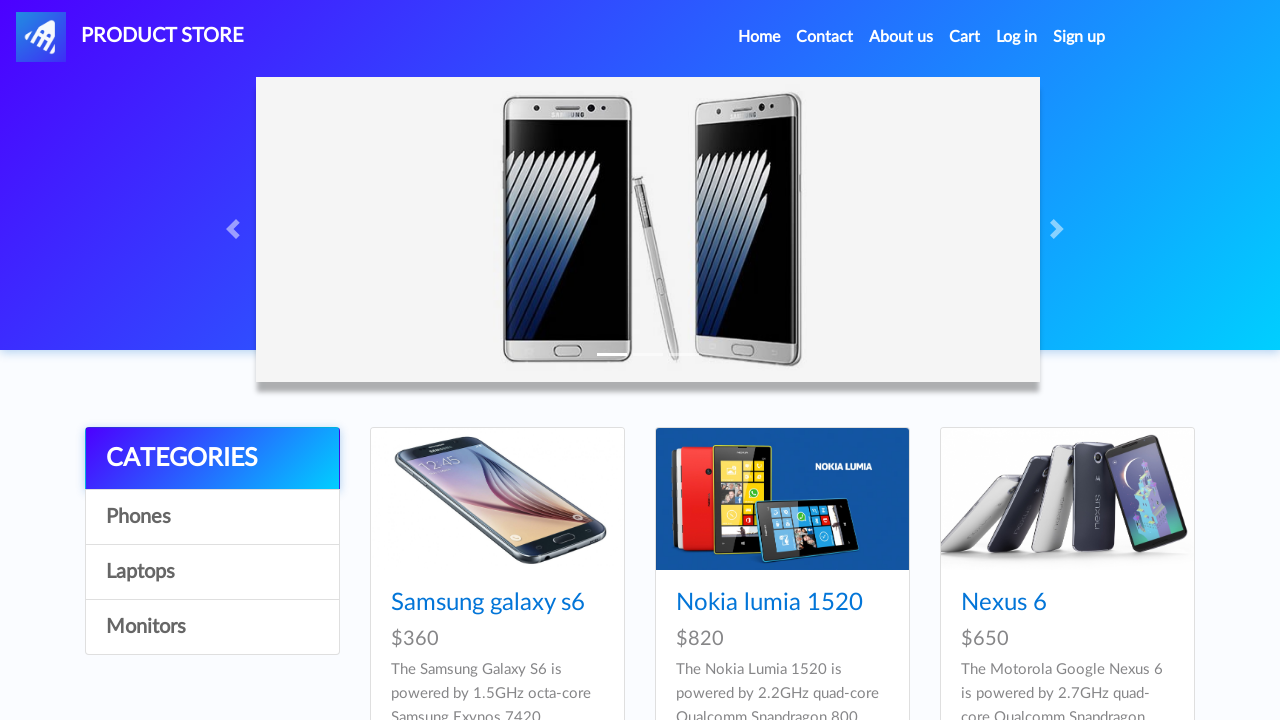

Clicked on Samsung Galaxy S6 product link at (488, 603) on internal:role=link[name="Samsung galaxy s6"i]
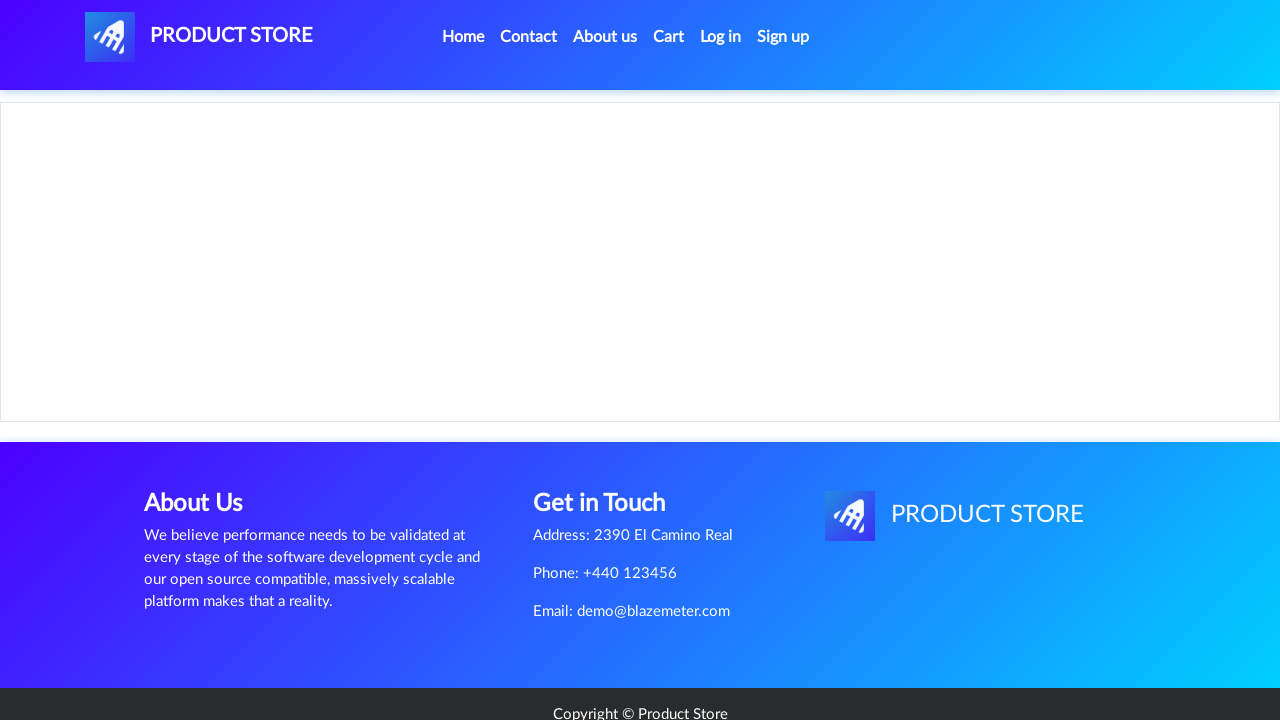

Product page loaded successfully
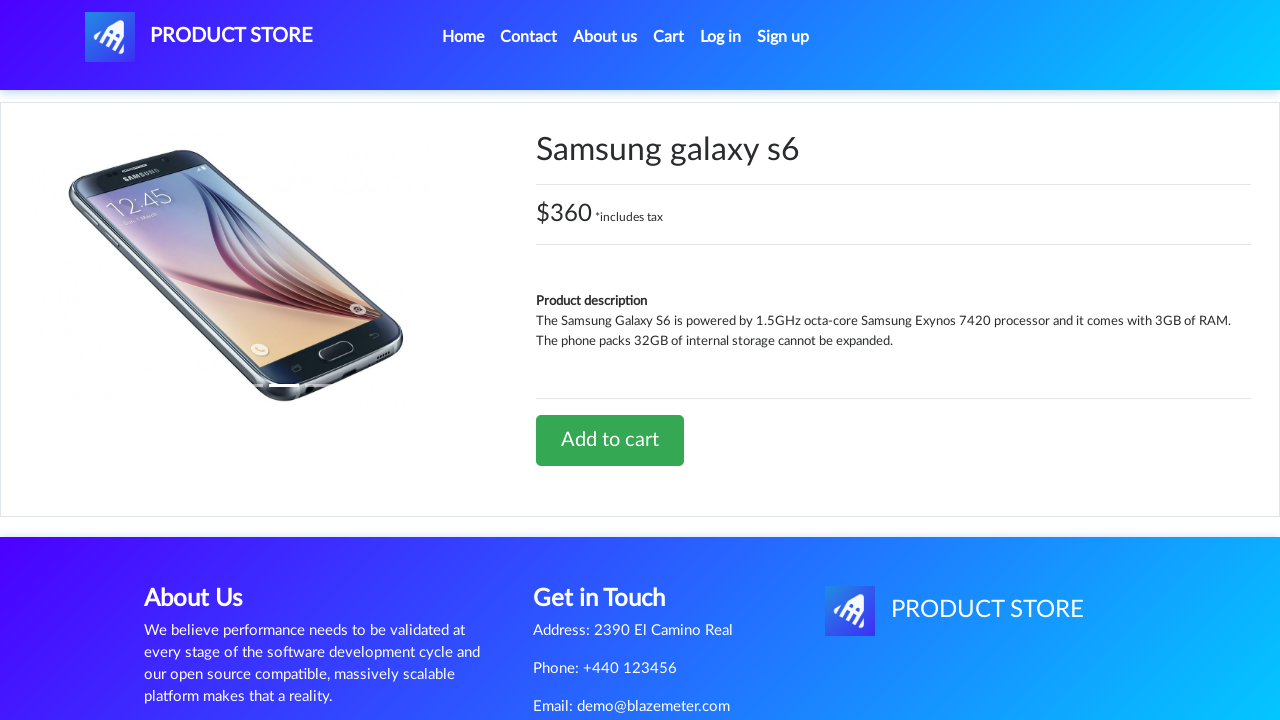

Clicked 'Add to cart' button at (610, 440) on internal:role=link[name="Add to cart"i]
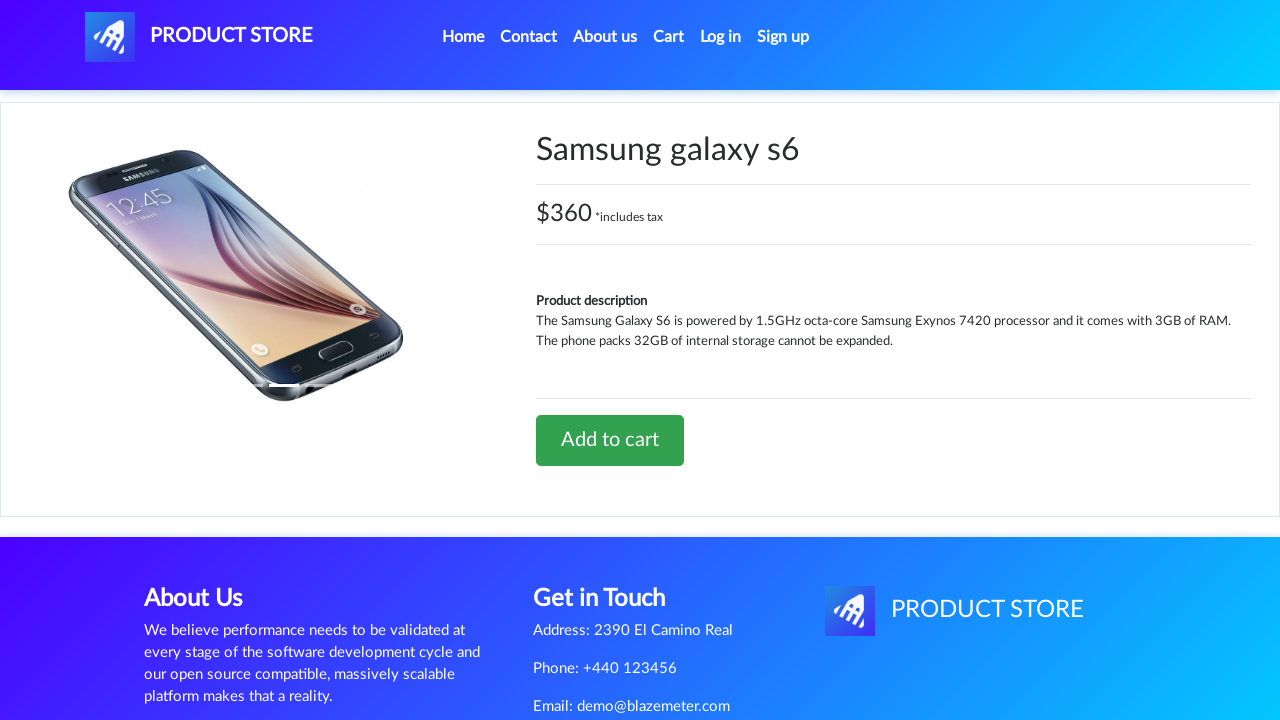

Navigated to shopping cart at (669, 37) on internal:role=link[name="Cart"s]
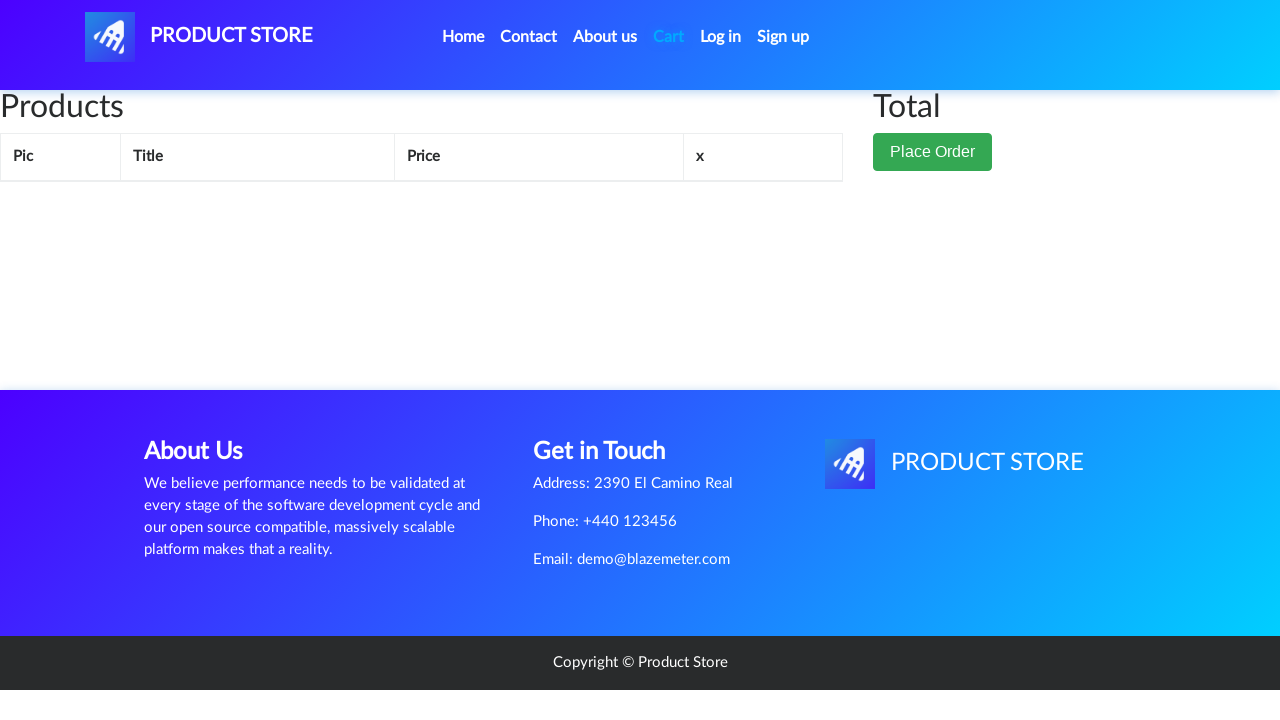

Cart item loaded in cart page
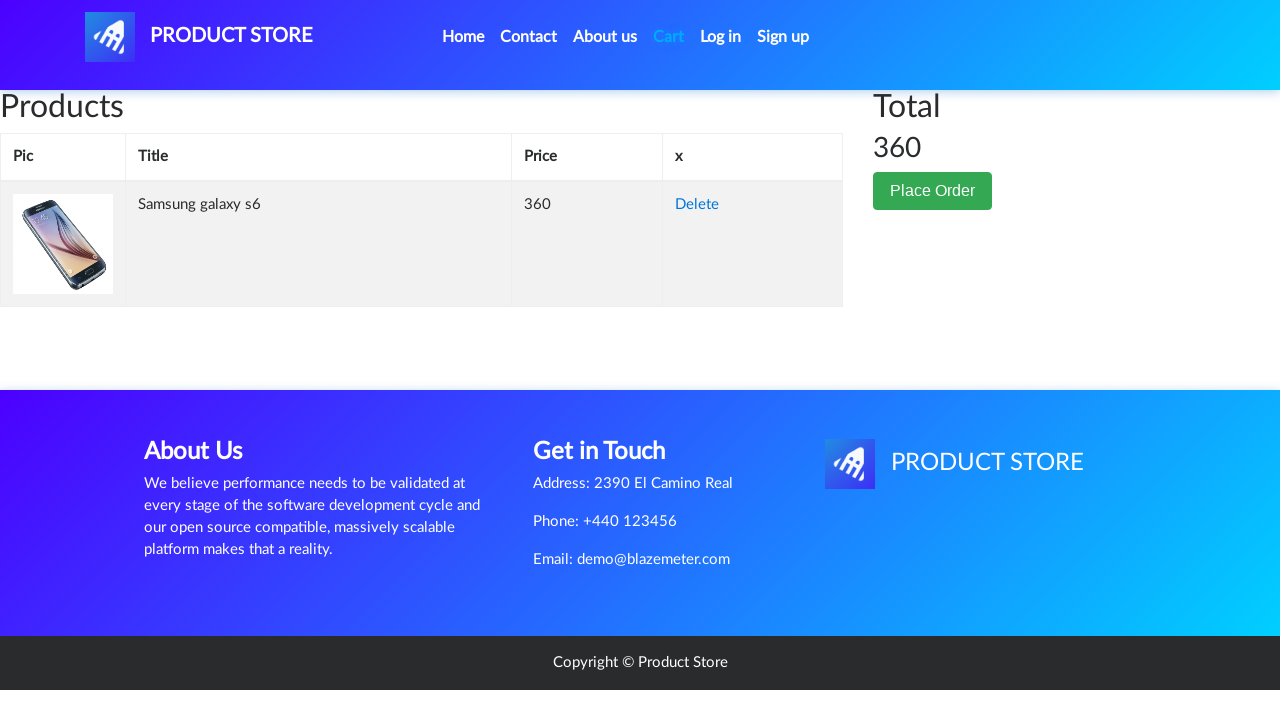

Clicked 'Place Order' button to open checkout form at (933, 191) on button >> internal:has-text="Place Order"i
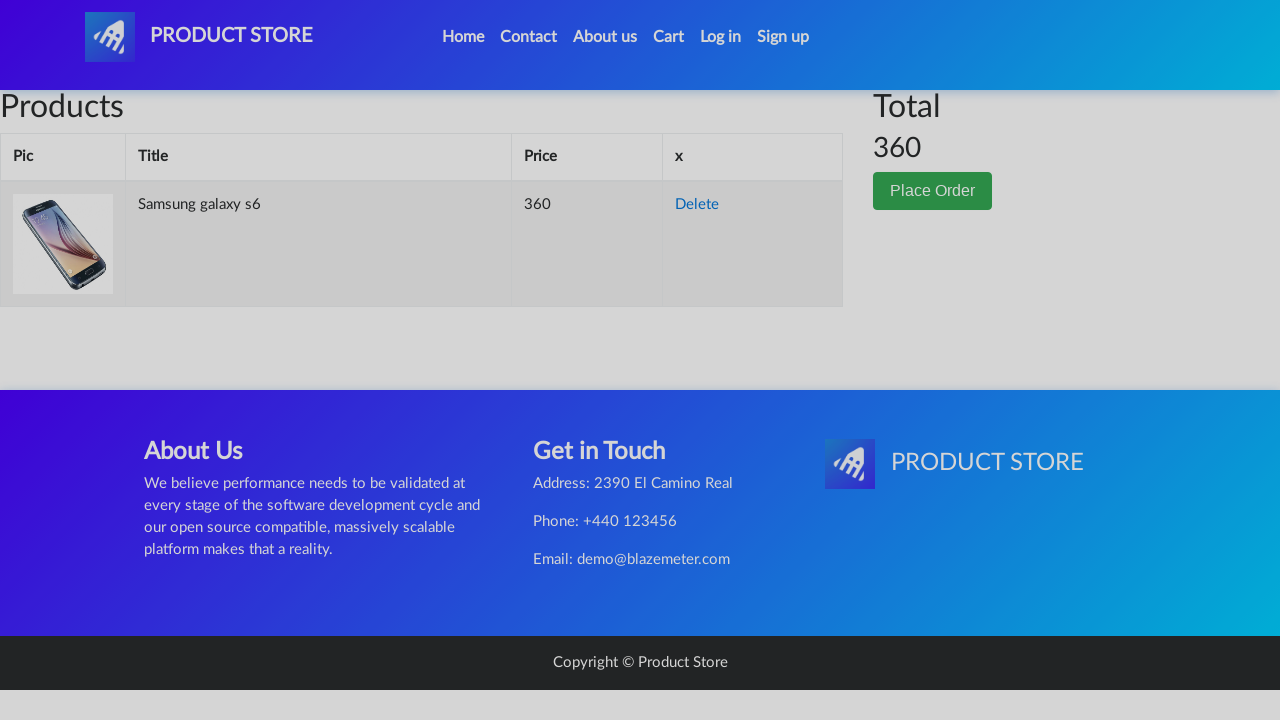

Filled in customer name 'Maria Rodriguez' on #name
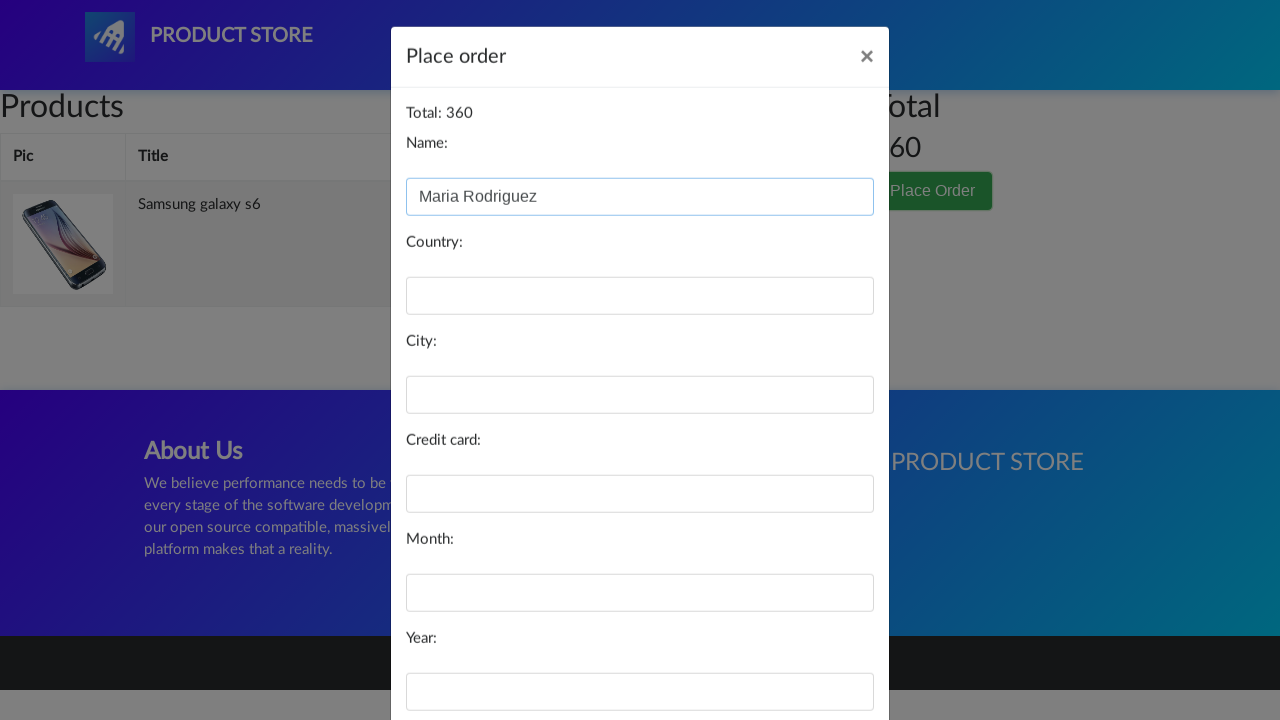

Filled in country 'Spain' on #country
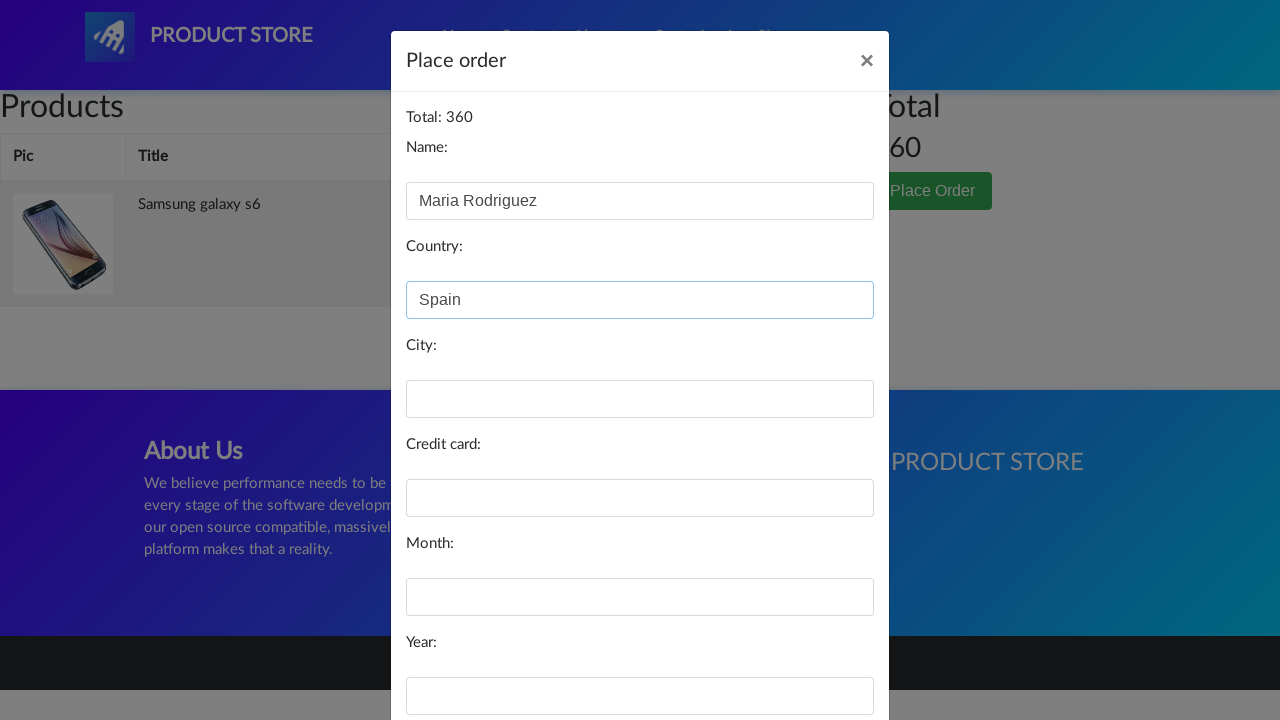

Filled in city 'Barcelona' on #city
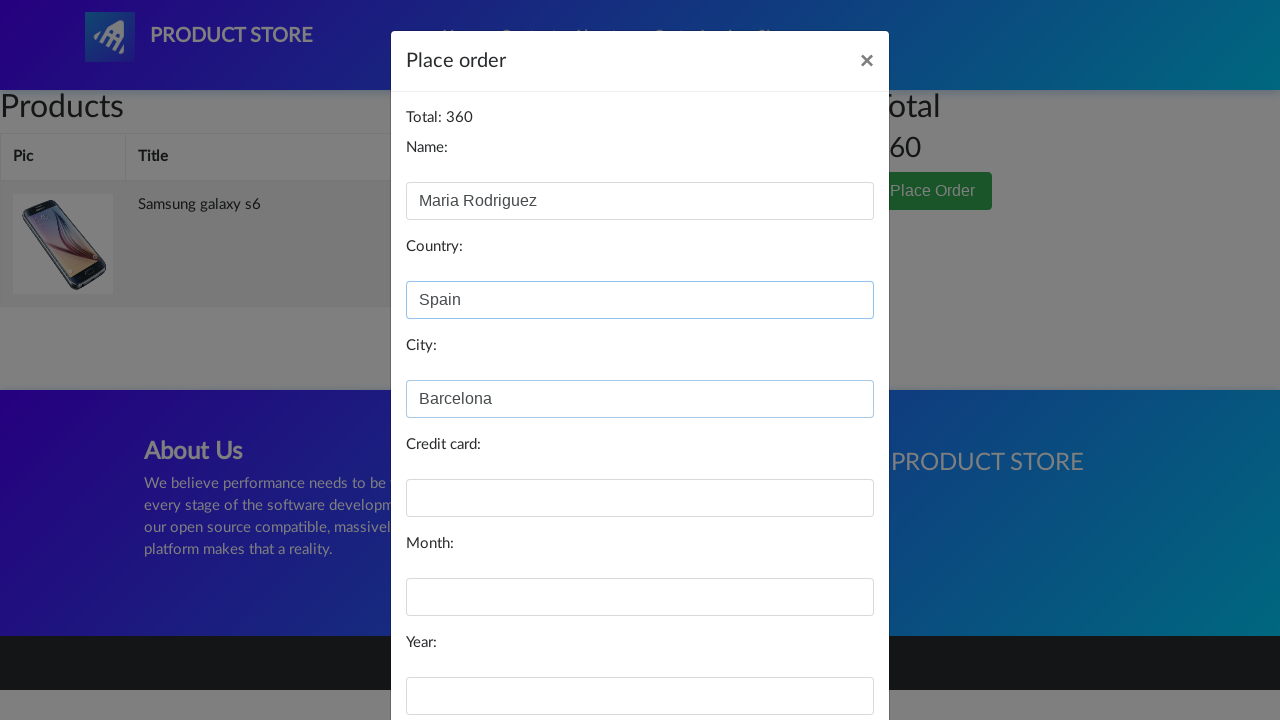

Filled in credit card number on #card
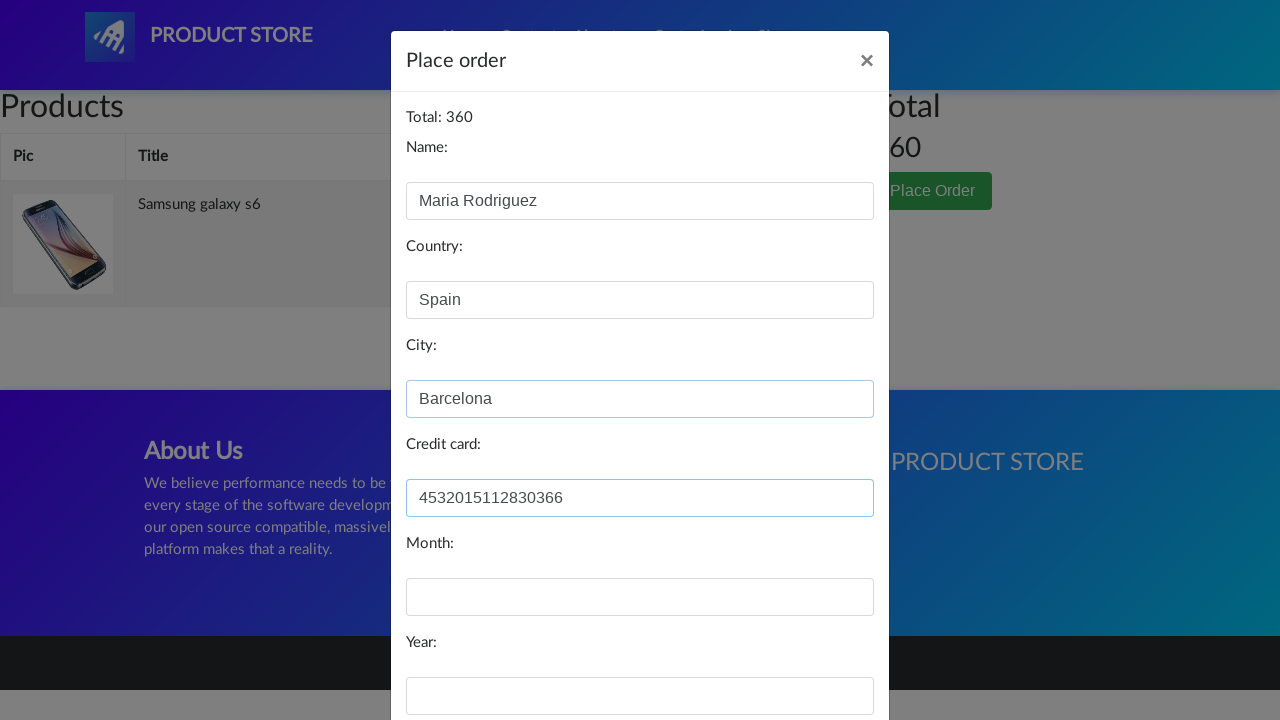

Filled in card expiry month '08' on #month
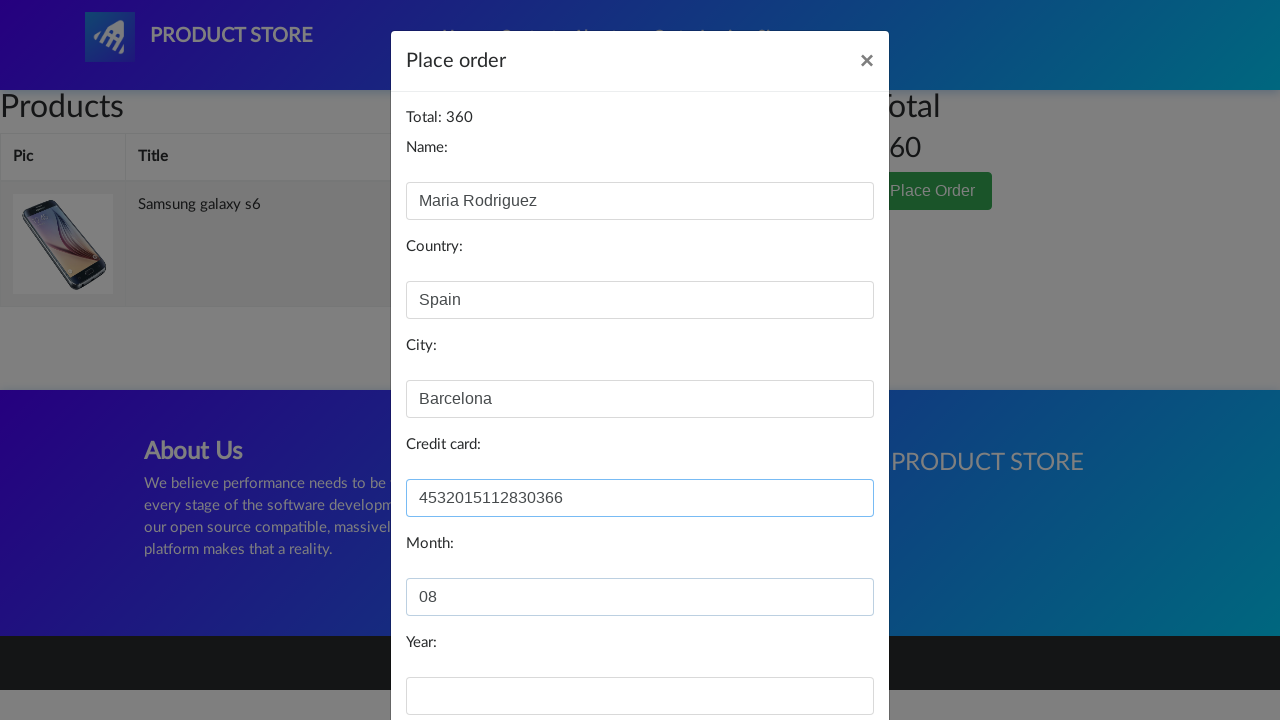

Filled in card expiry year '2027' on #year
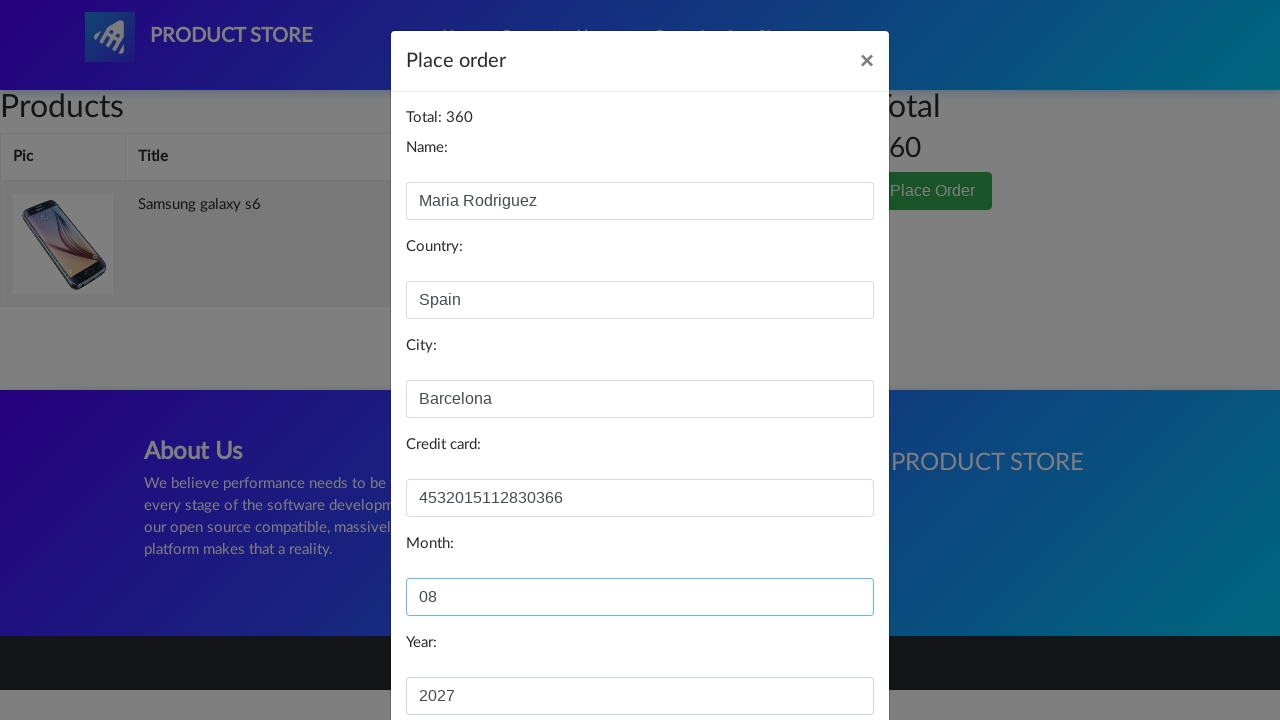

Clicked 'Purchase' button to complete the order at (823, 655) on internal:role=button[name="Purchase"i]
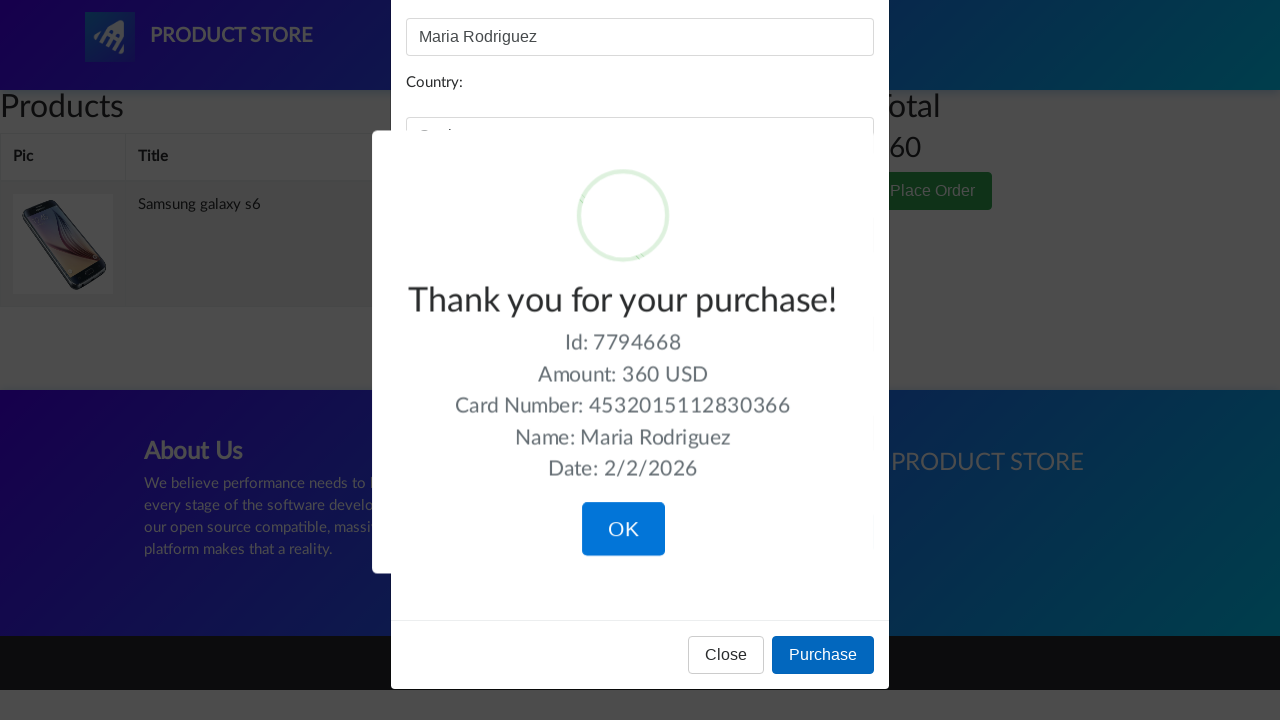

Order confirmation message displayed
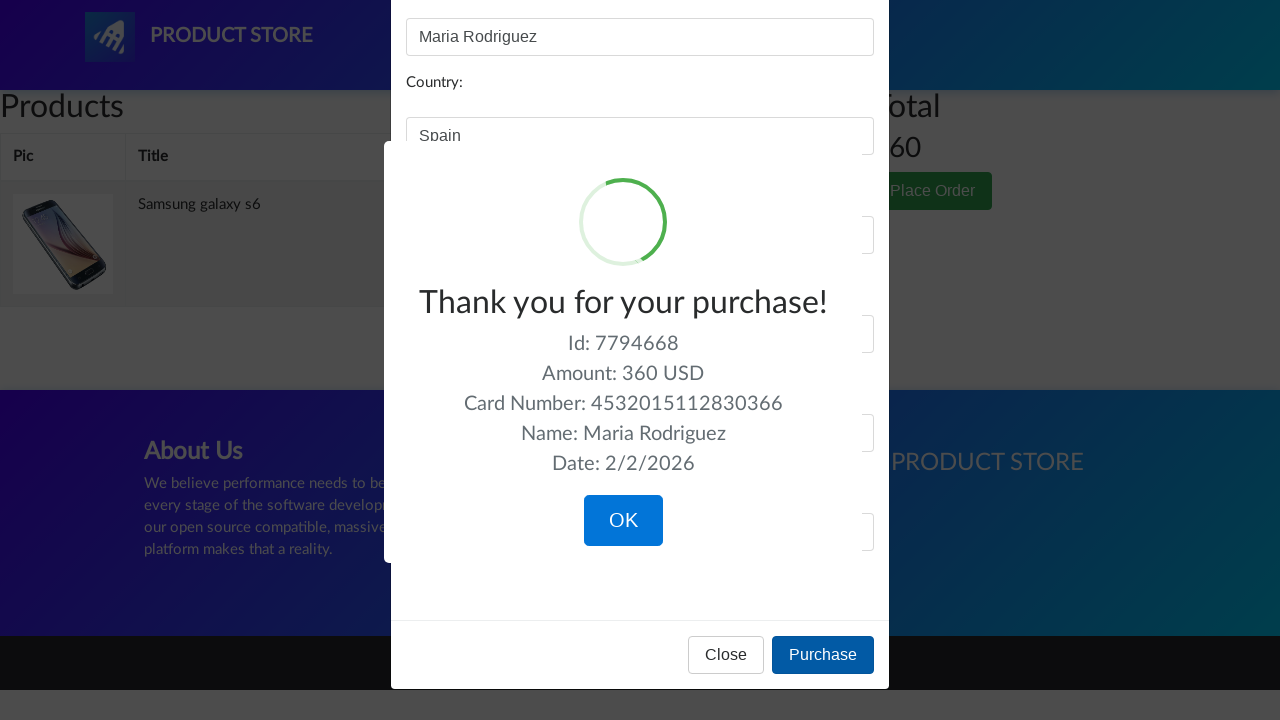

Clicked 'OK' to close the confirmation dialog and complete checkout at (623, 521) on internal:role=button[name="OK"i]
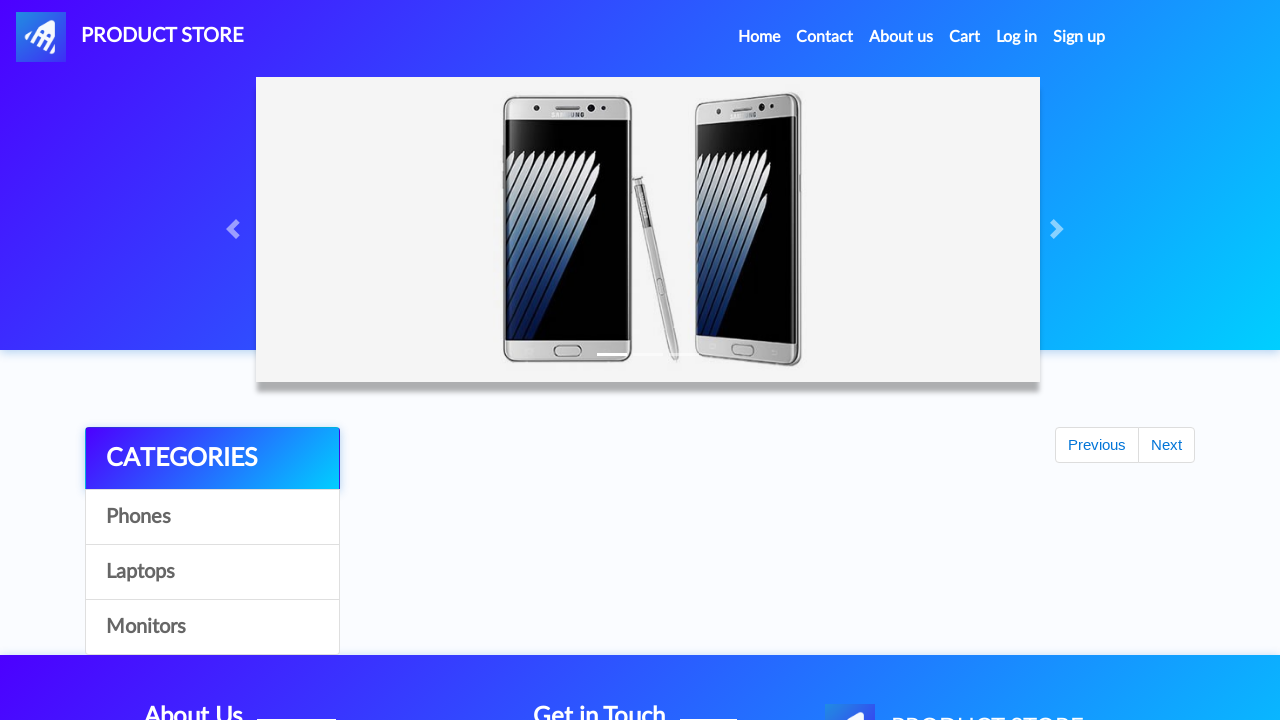

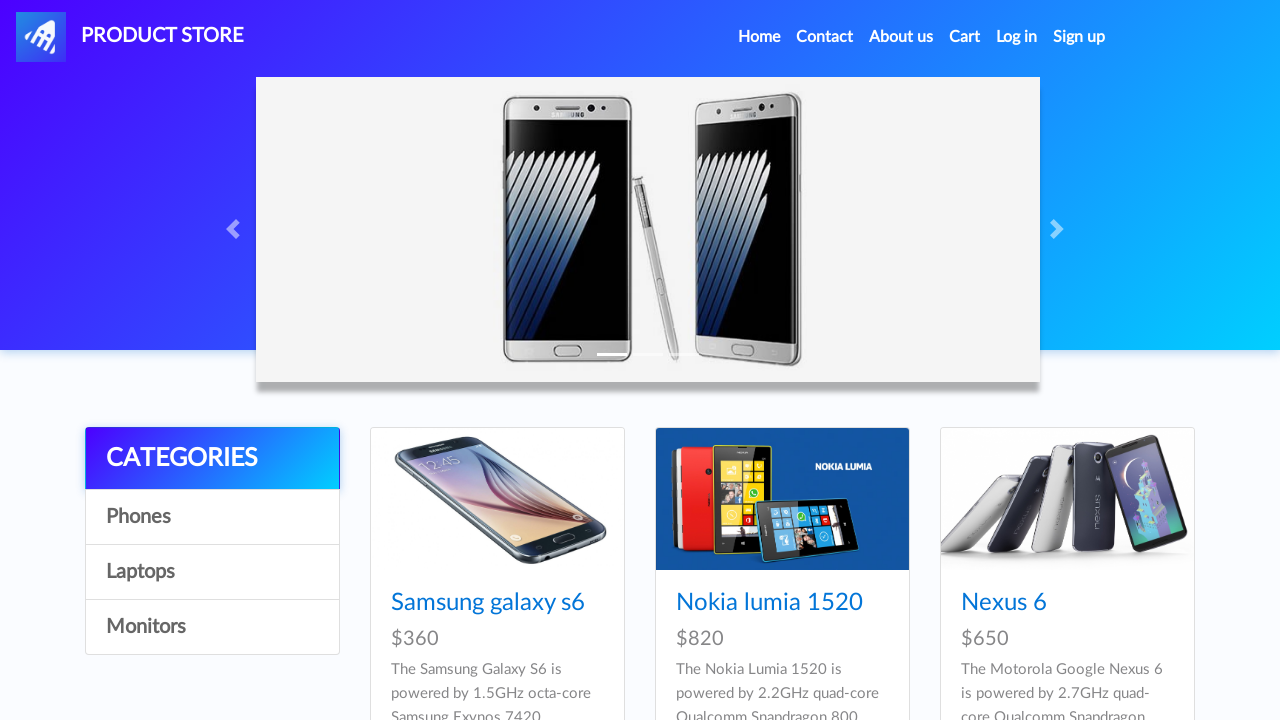